Tests a signup form by filling in fullname, email, and phone number fields

Starting URL: https://qavbox.github.io/demo/signup/

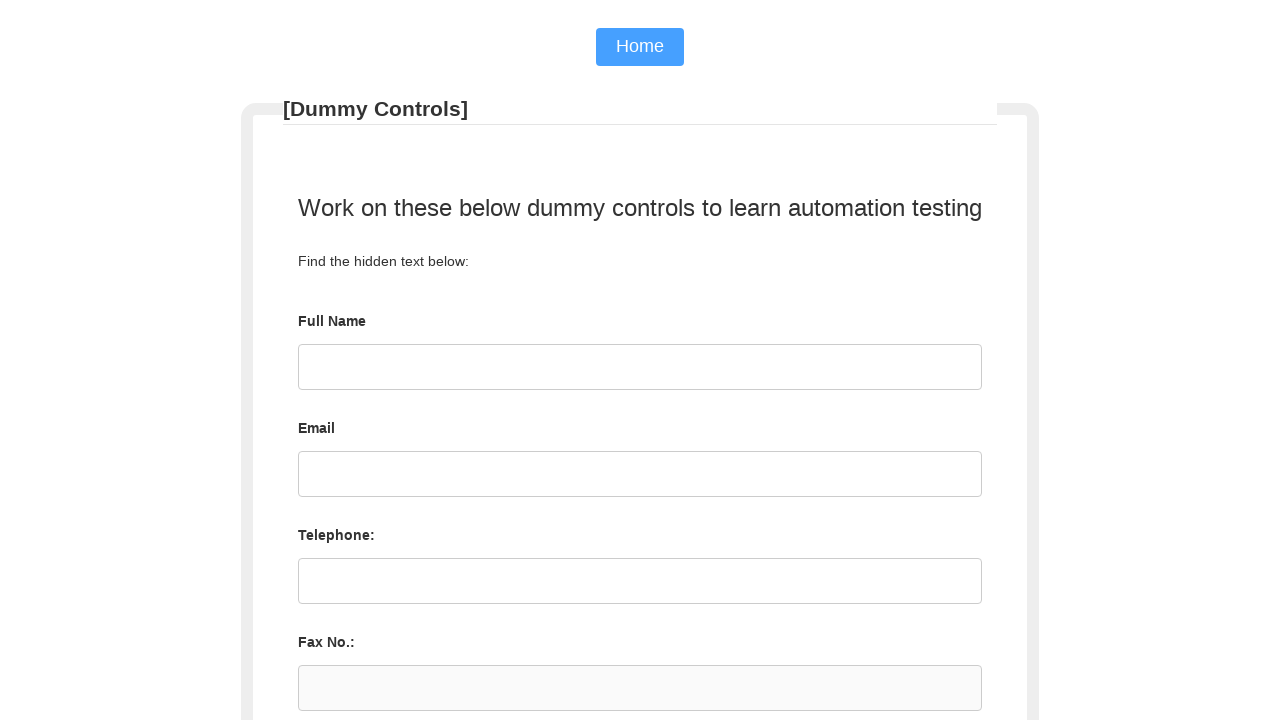

Filled fullname field with 'Maria Santos' on xpath=/html/body/form/fieldset/div/div/div[2]/input
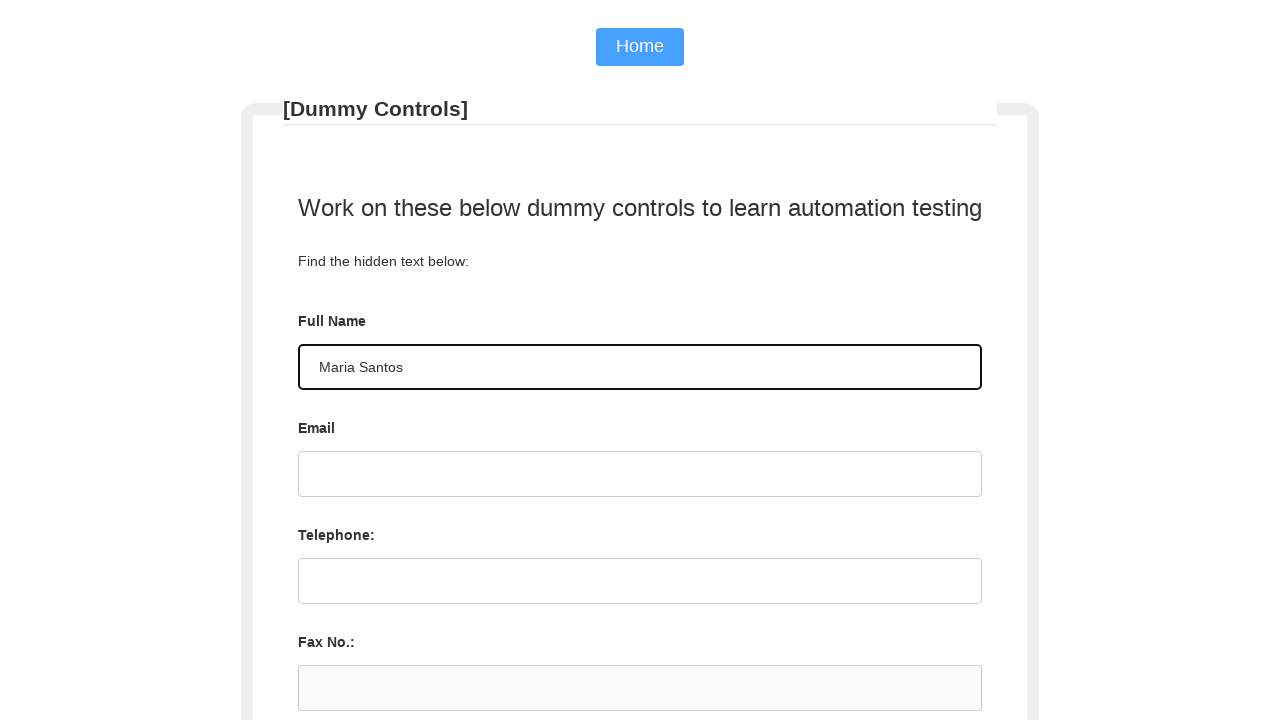

Filled email field with 'maria.santos@example.com' on xpath=/html/body/form/fieldset/div/div/div[3]/input
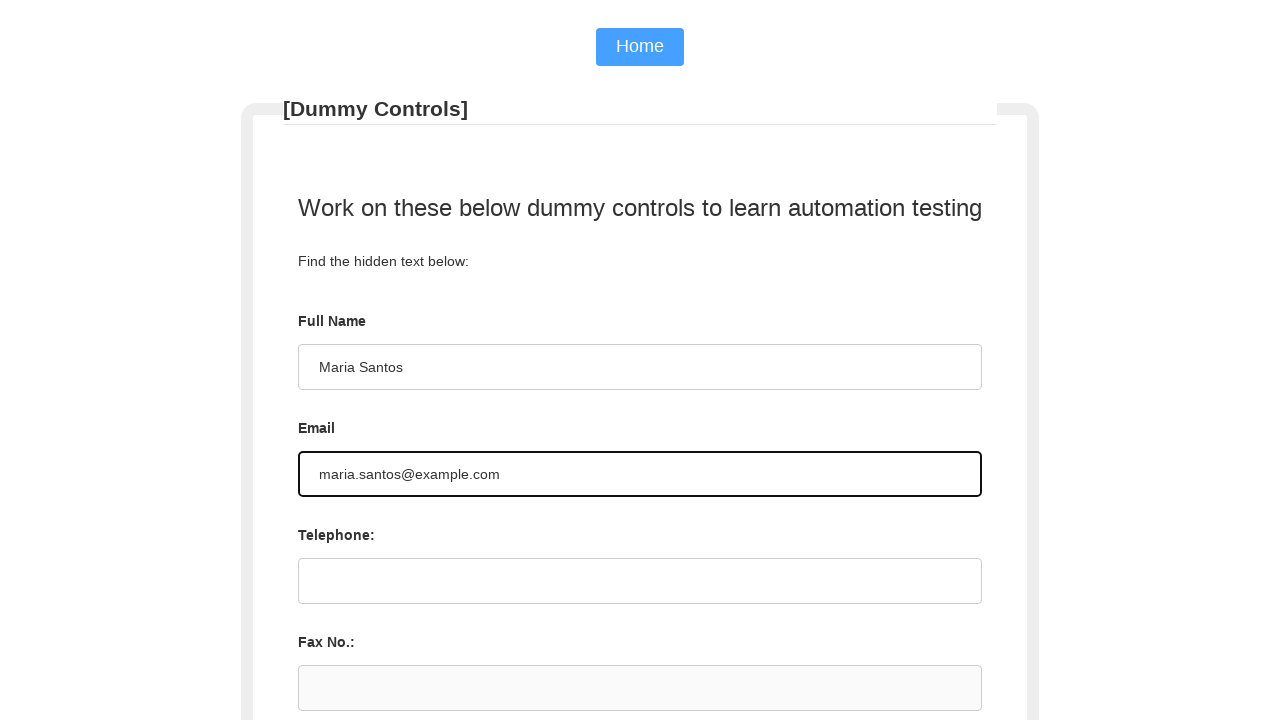

Filled phone field with '9876543210' on xpath=/html/body/form/fieldset/div/div/div[4]/input
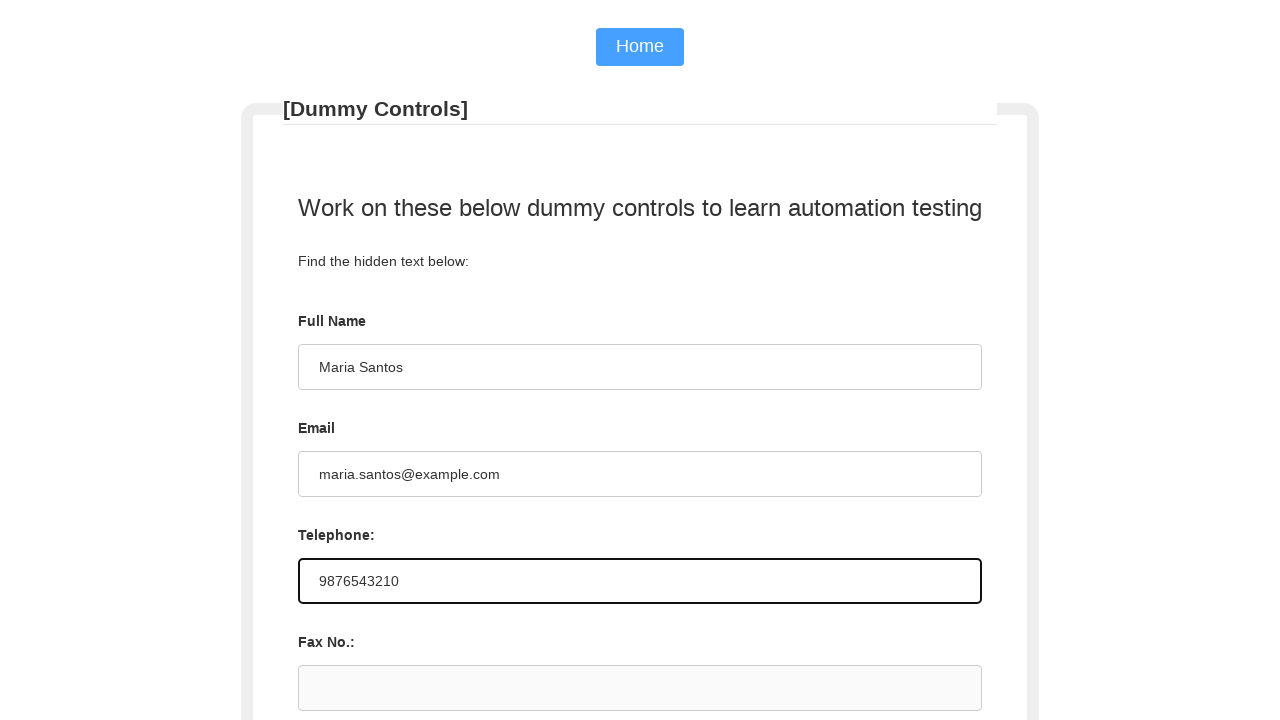

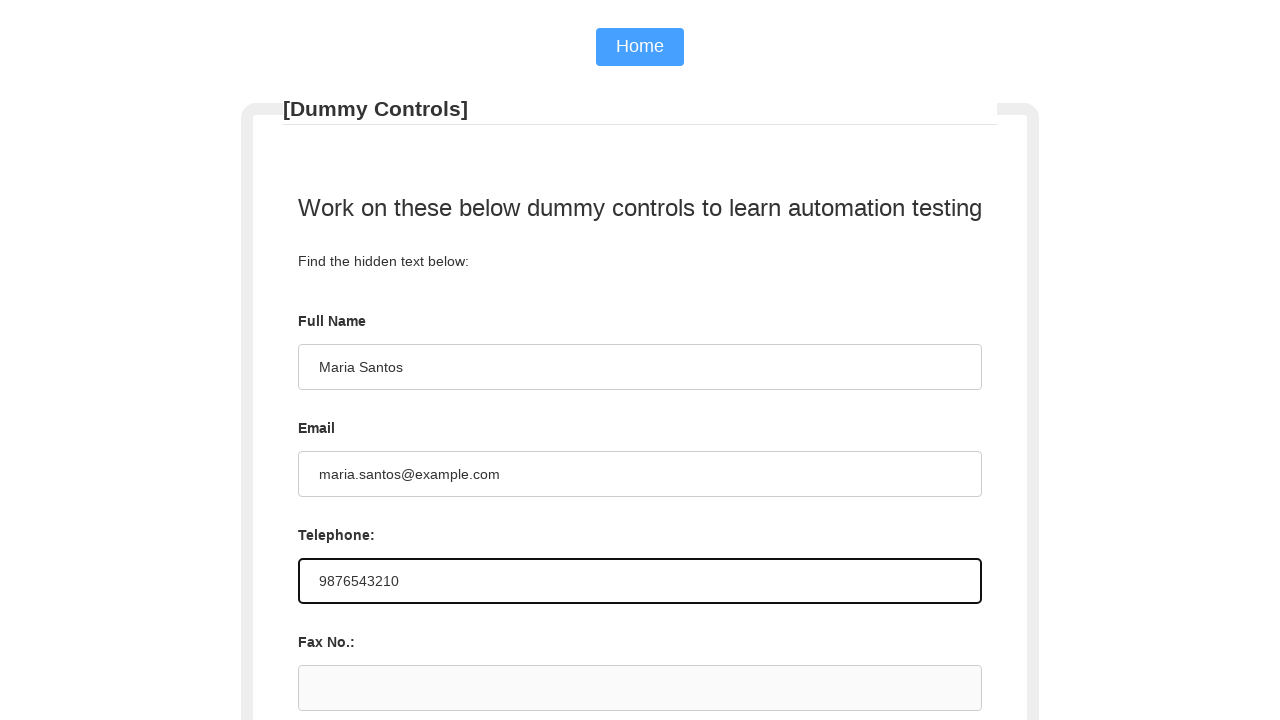